Opens the AngularJS website, waits for Angular to load, and verifies that specific text is present on the page

Starting URL: https://angularjs.org/

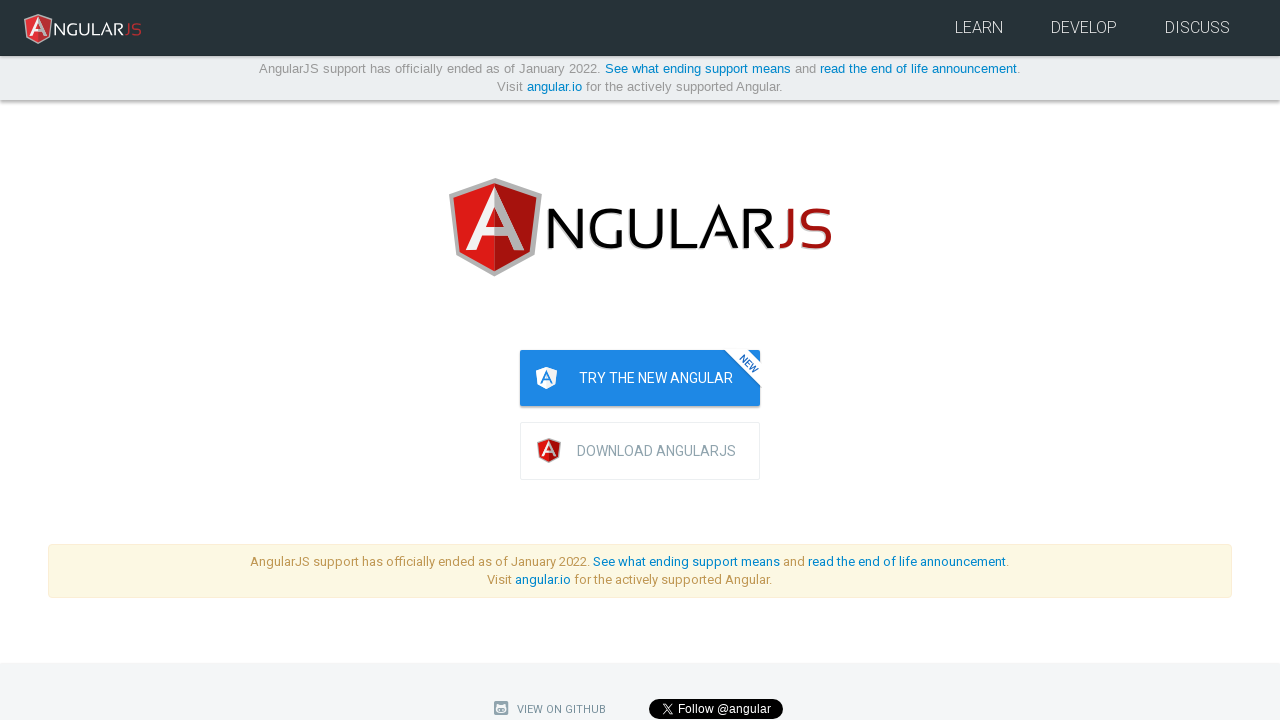

Navigated to AngularJS website
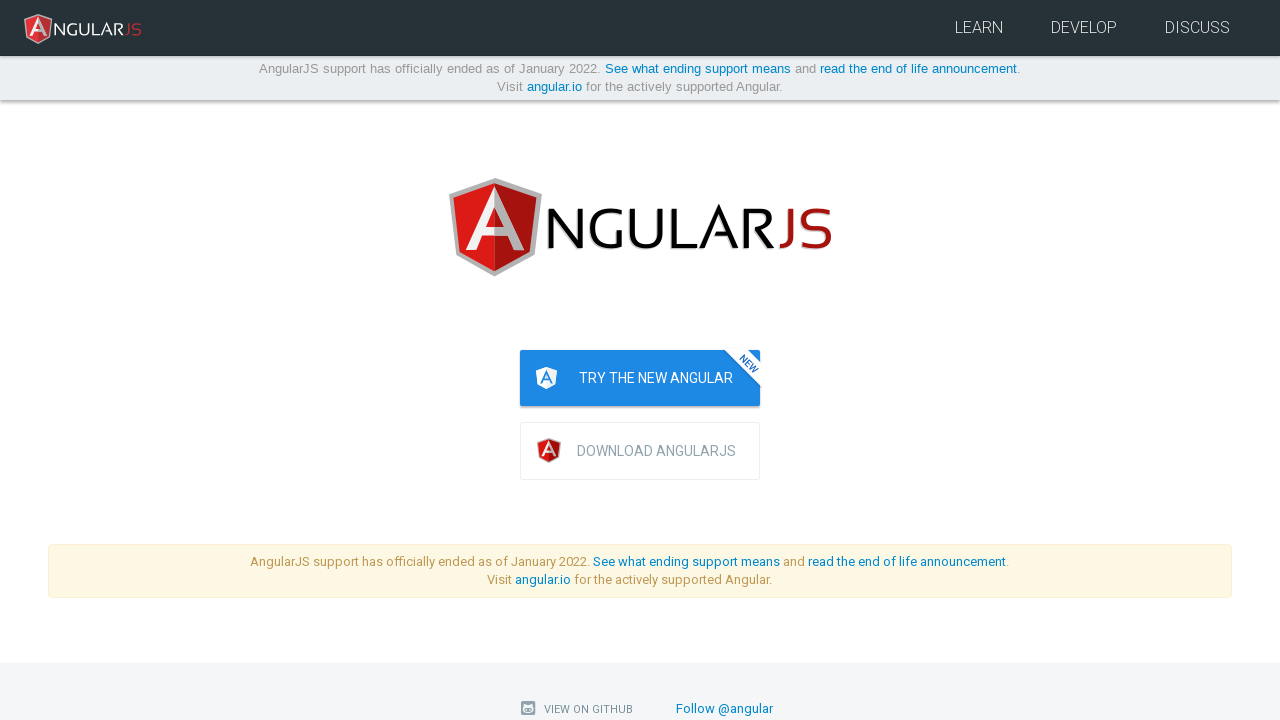

Waited for page to reach networkidle state - Angular content loaded
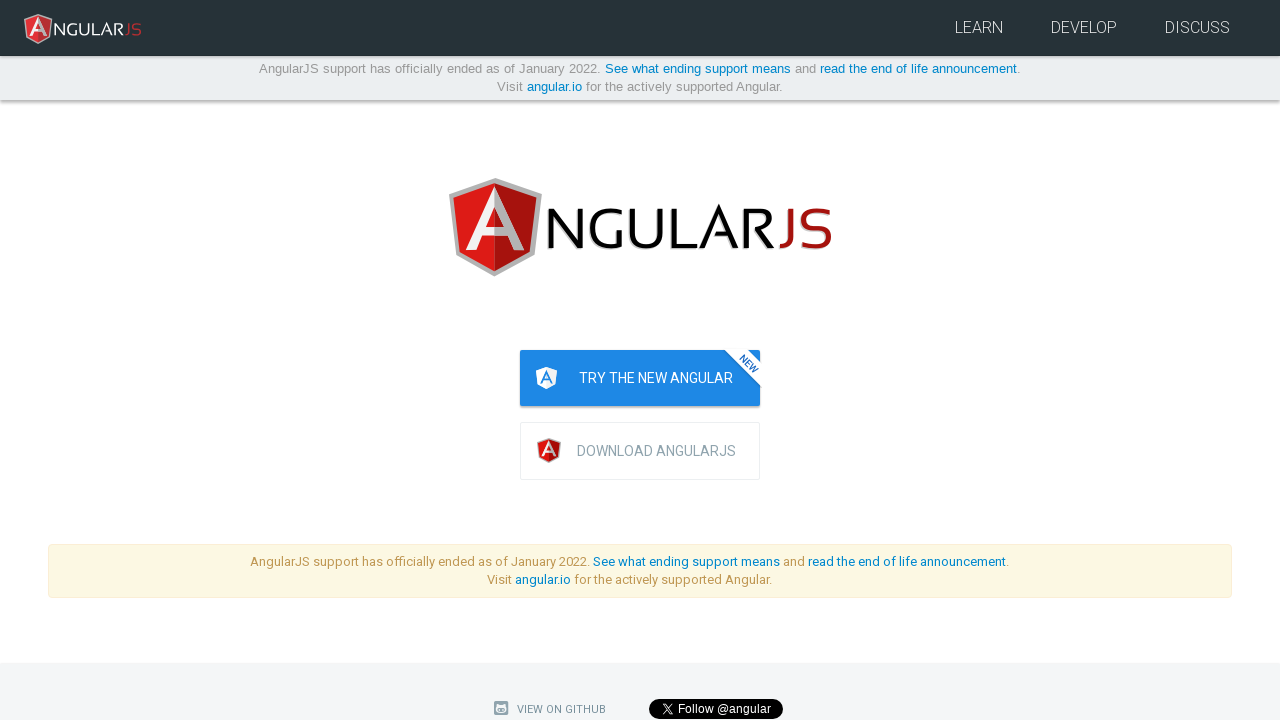

Verified 'Why AngularJS?' text is present on the page
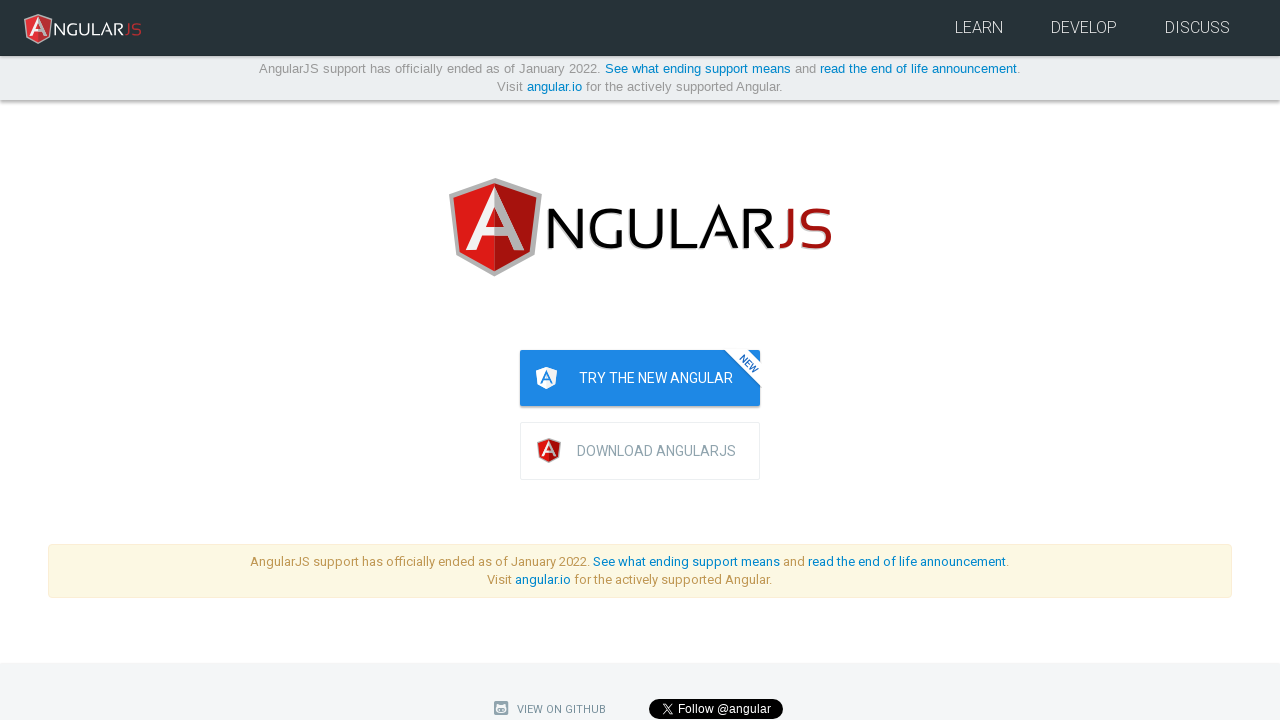

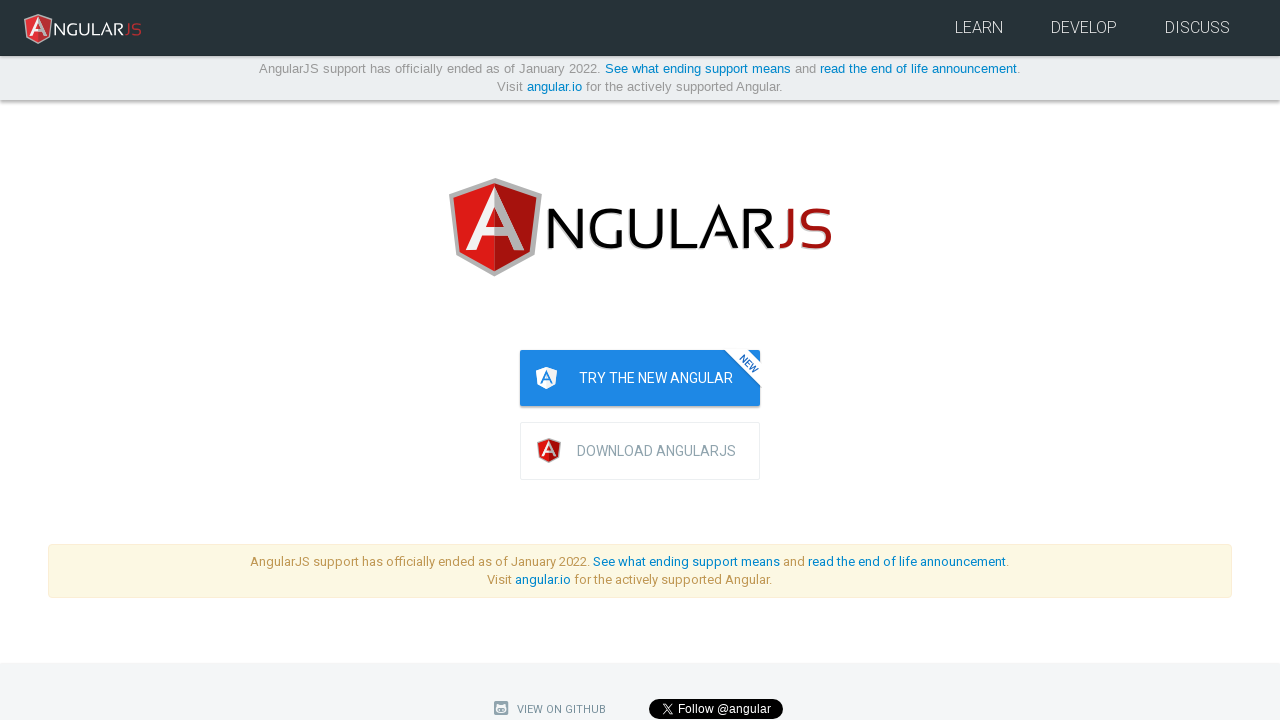